Tests email subscription feature by scrolling to subscription section and submitting an email

Starting URL: https://automationexercise.com

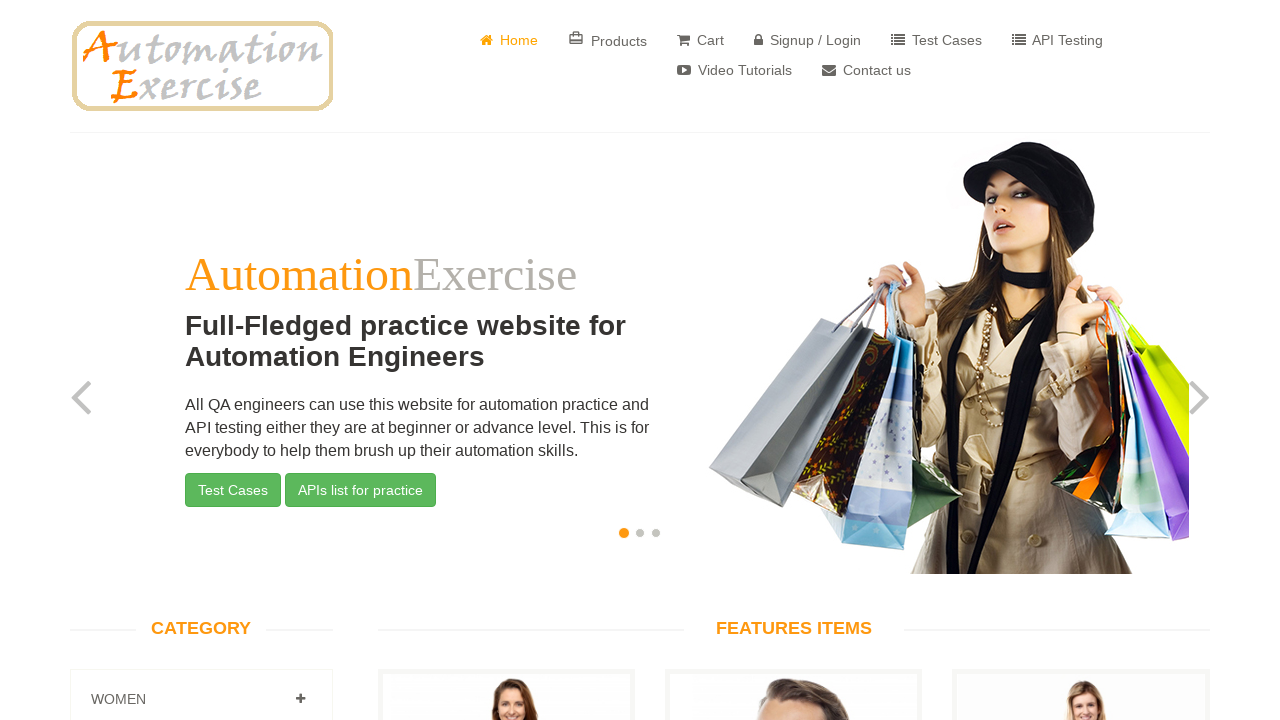

Scrolled to bottom of page to reveal subscription section
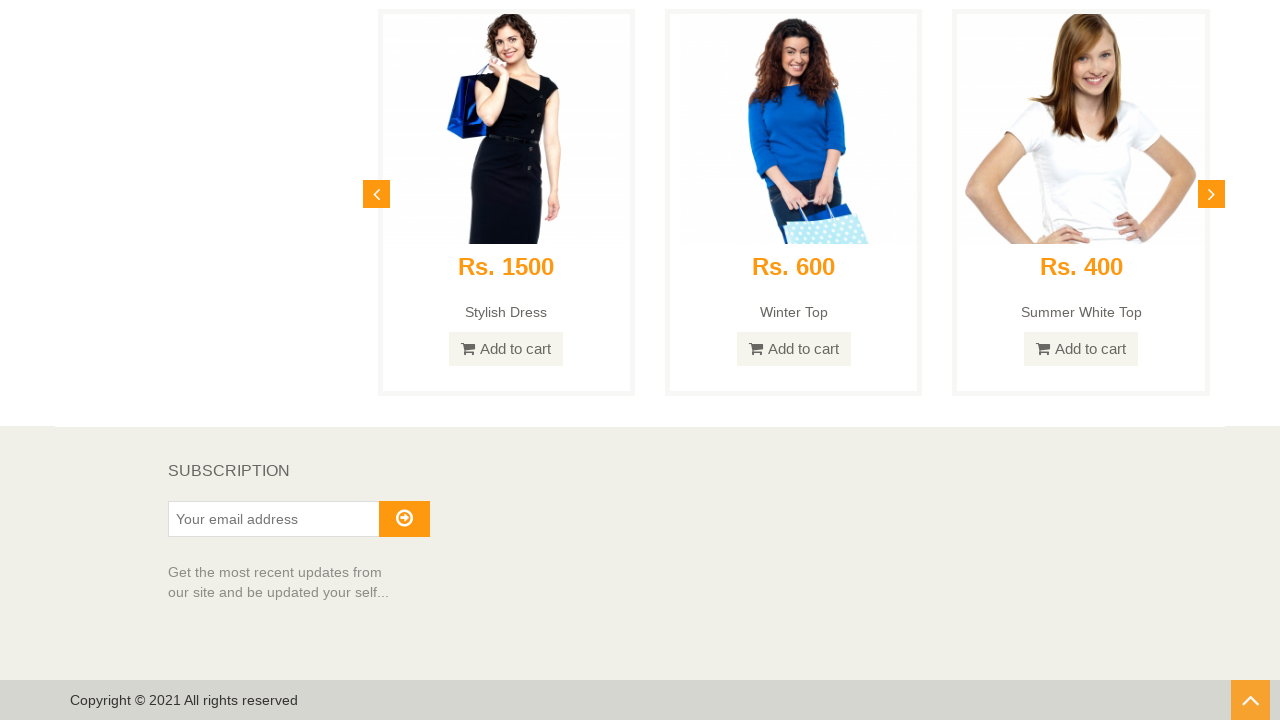

Footer section loaded
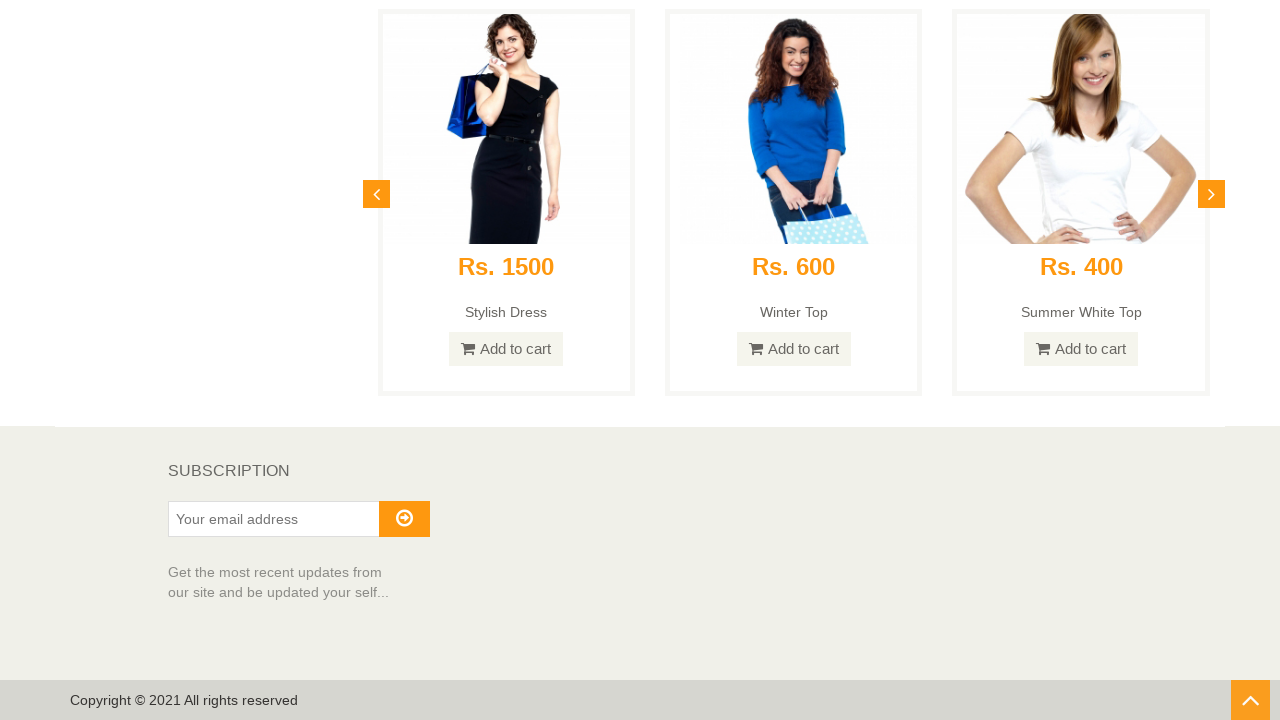

Entered email address 'testuser456@example.com' in subscription field on #susbscribe_email
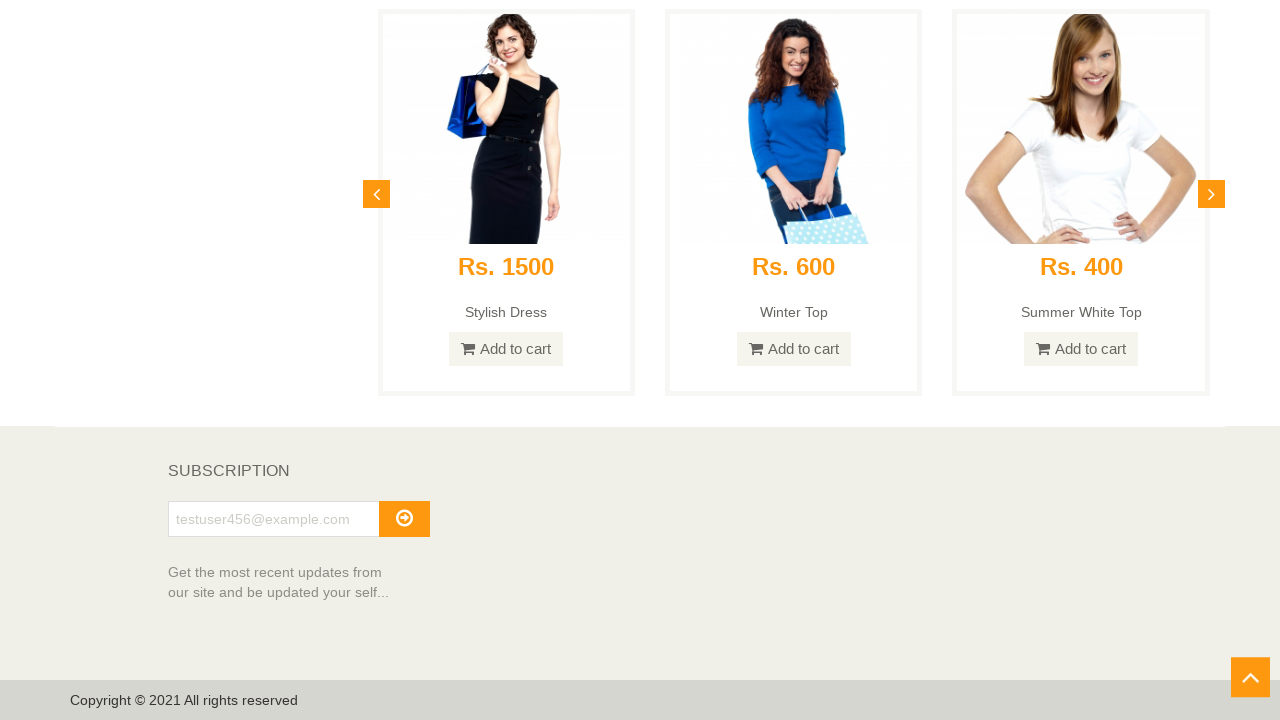

Clicked subscription button to submit email at (404, 519) on #subscribe
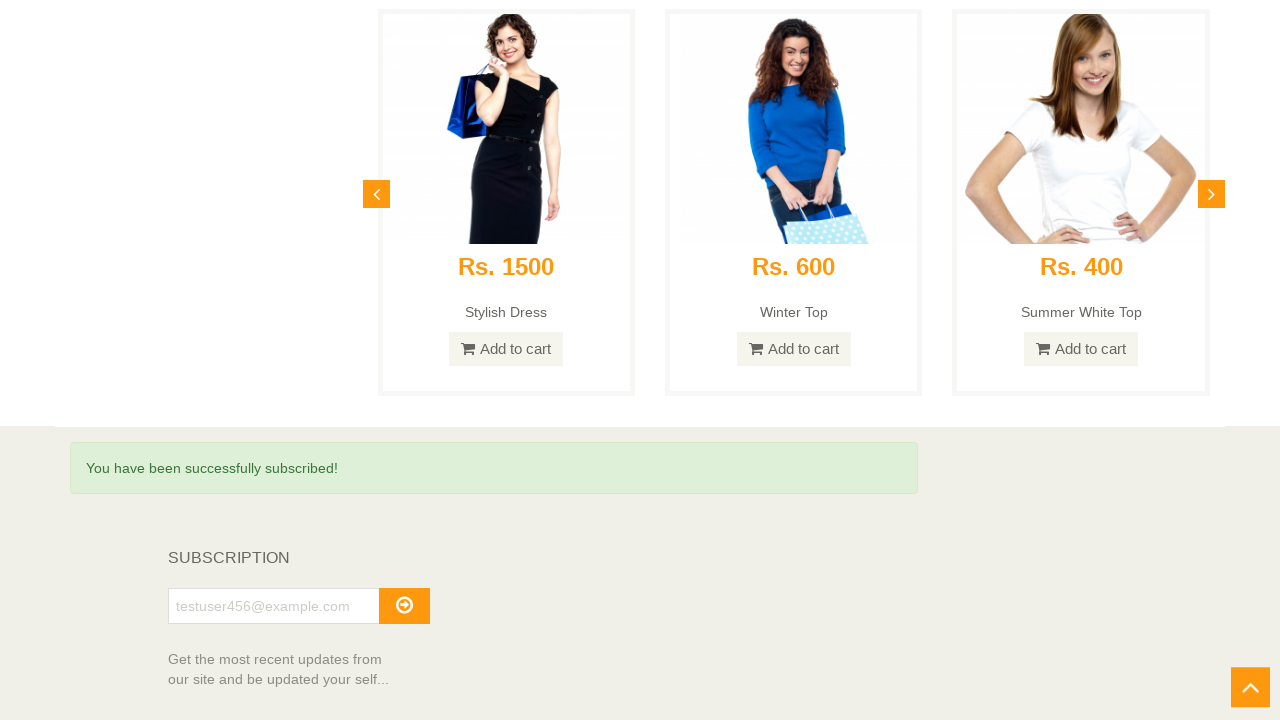

Subscription success message appeared
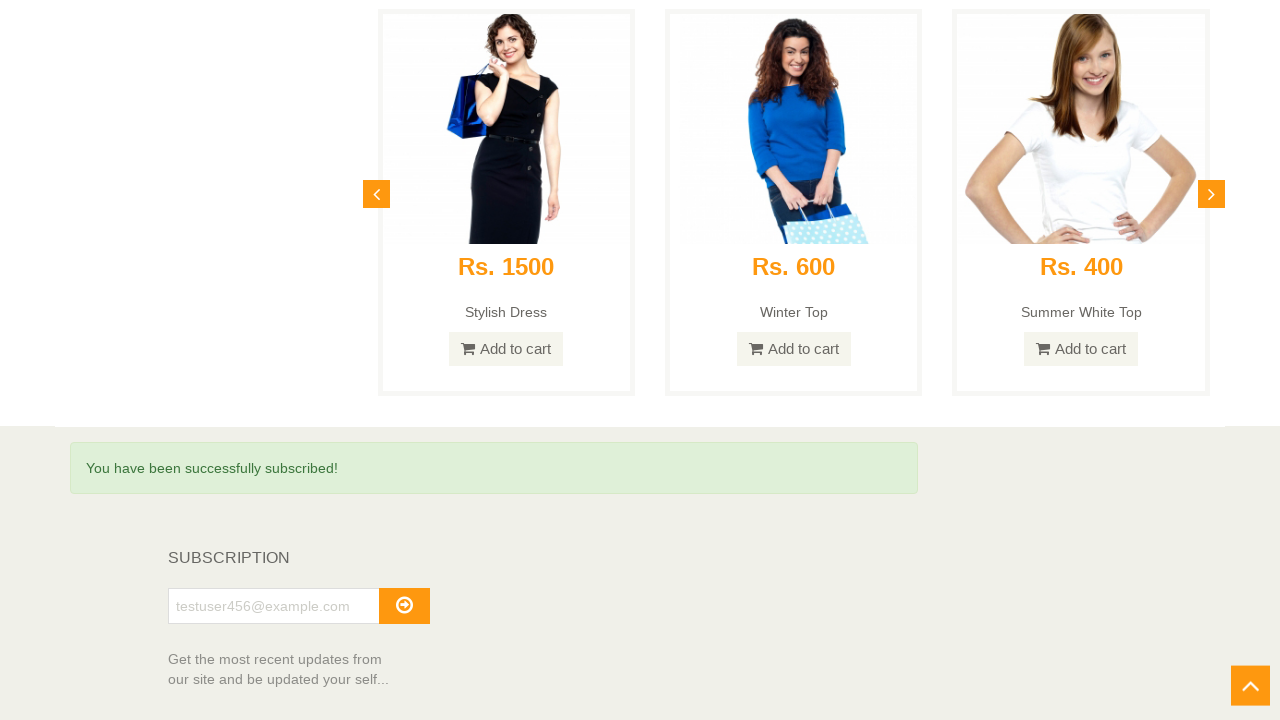

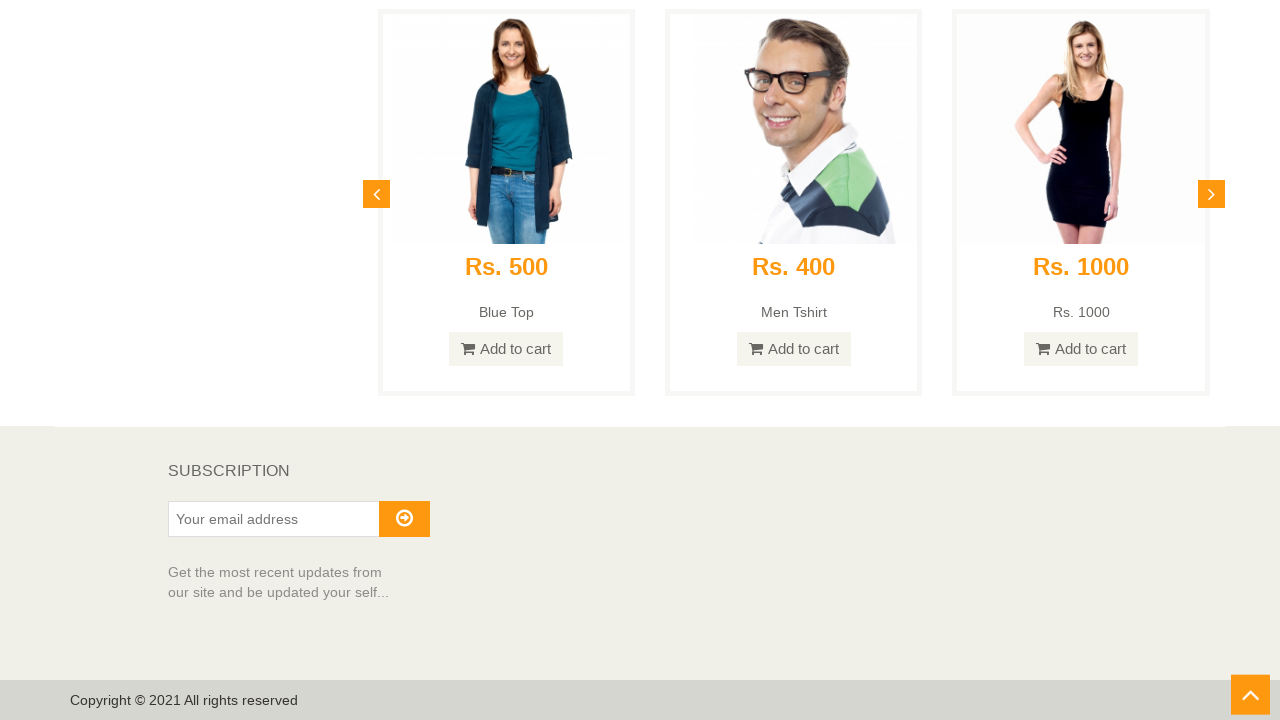